Tests dynamic controls by removing and adding a checkbox element

Starting URL: https://the-internet.herokuapp.com/dynamic_controls

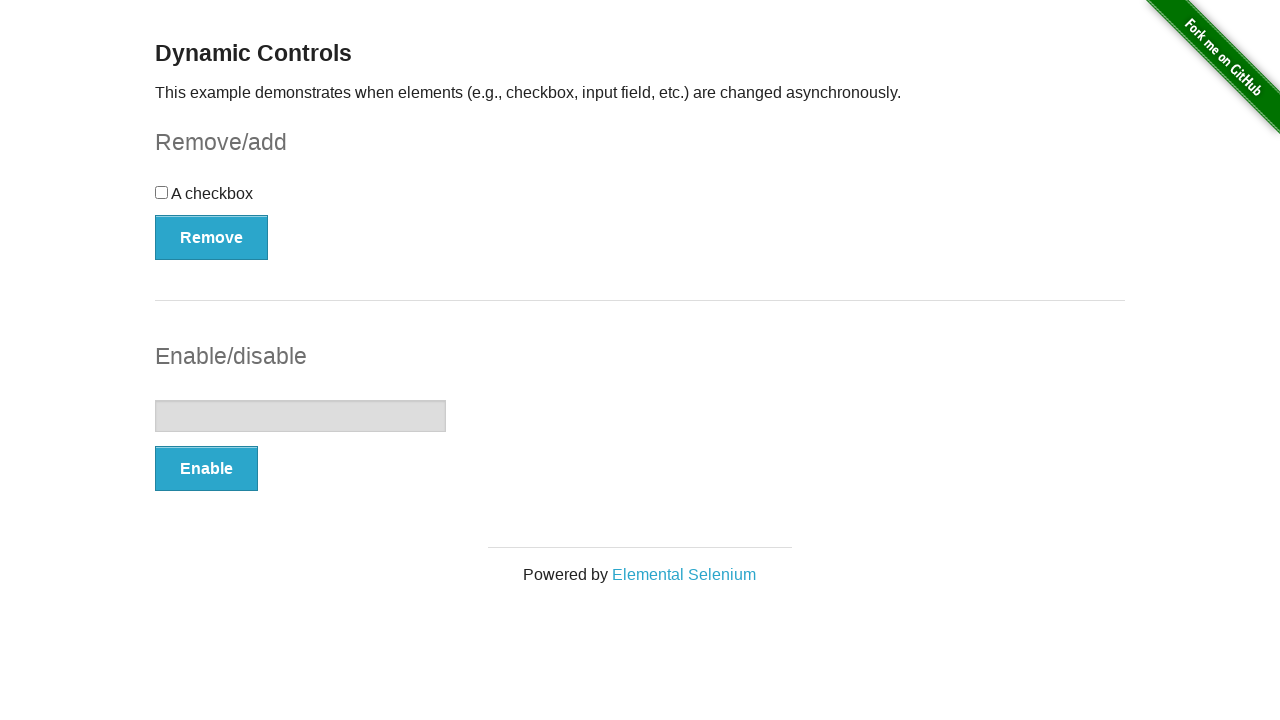

Clicked remove button to remove checkbox element at (212, 237) on form#checkbox-example > button
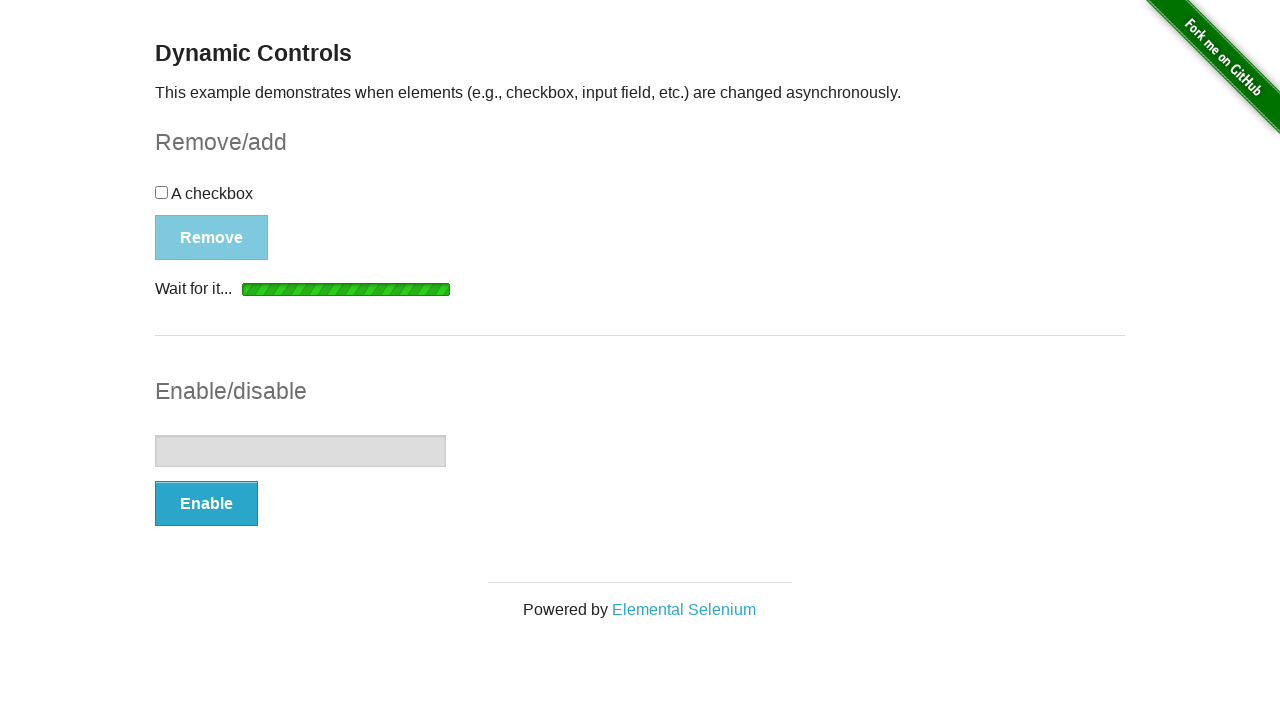

Waited for removal message to appear
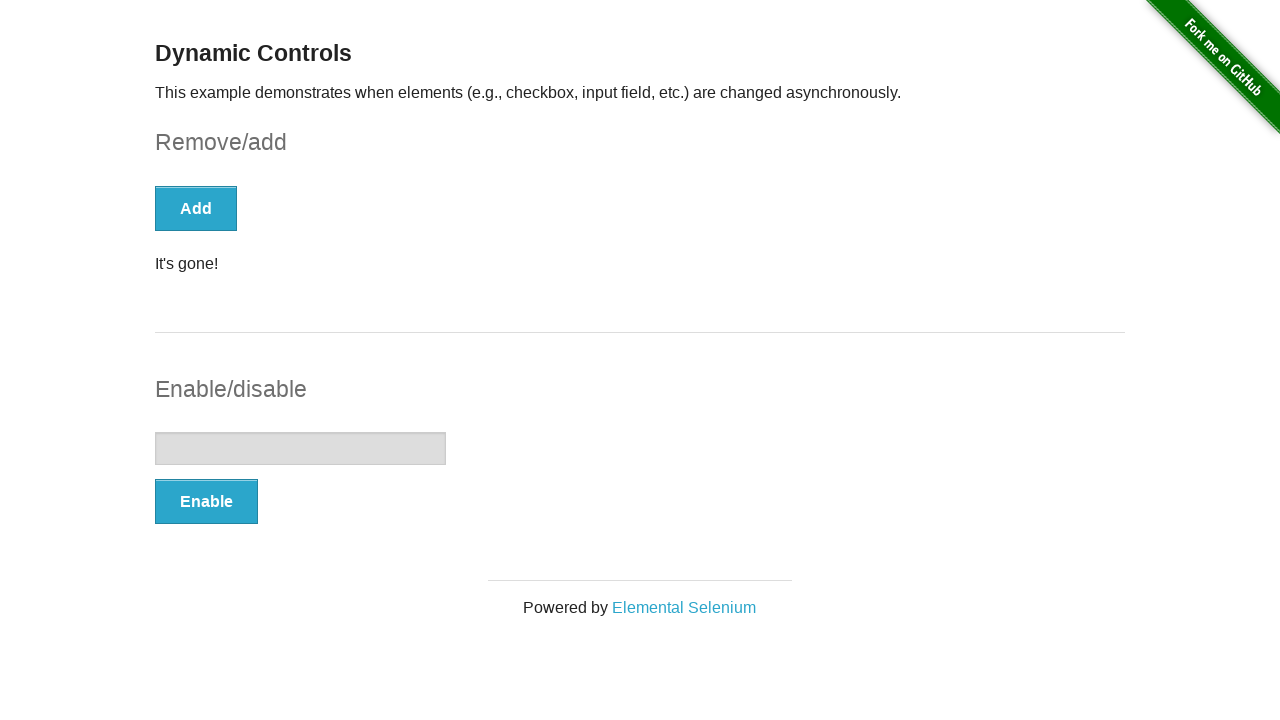

Retrieved message text: It's gone!
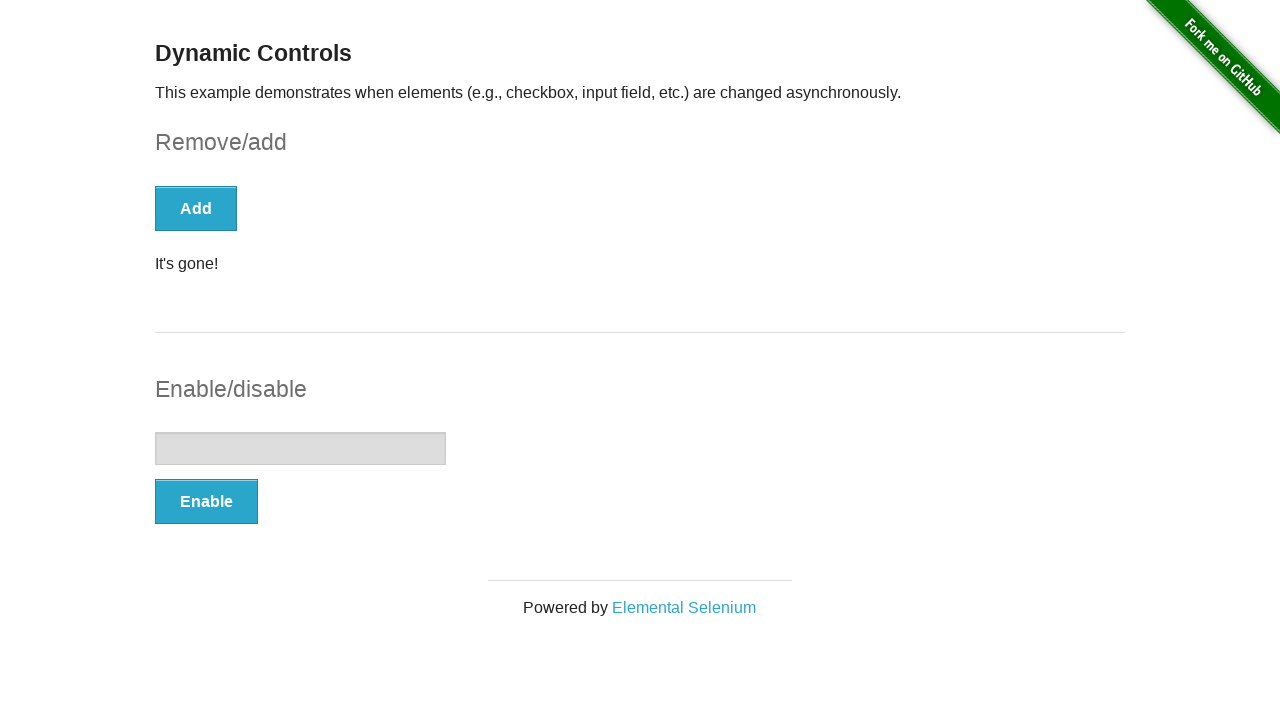

Clicked add button to restore checkbox element at (196, 208) on form#checkbox-example > button
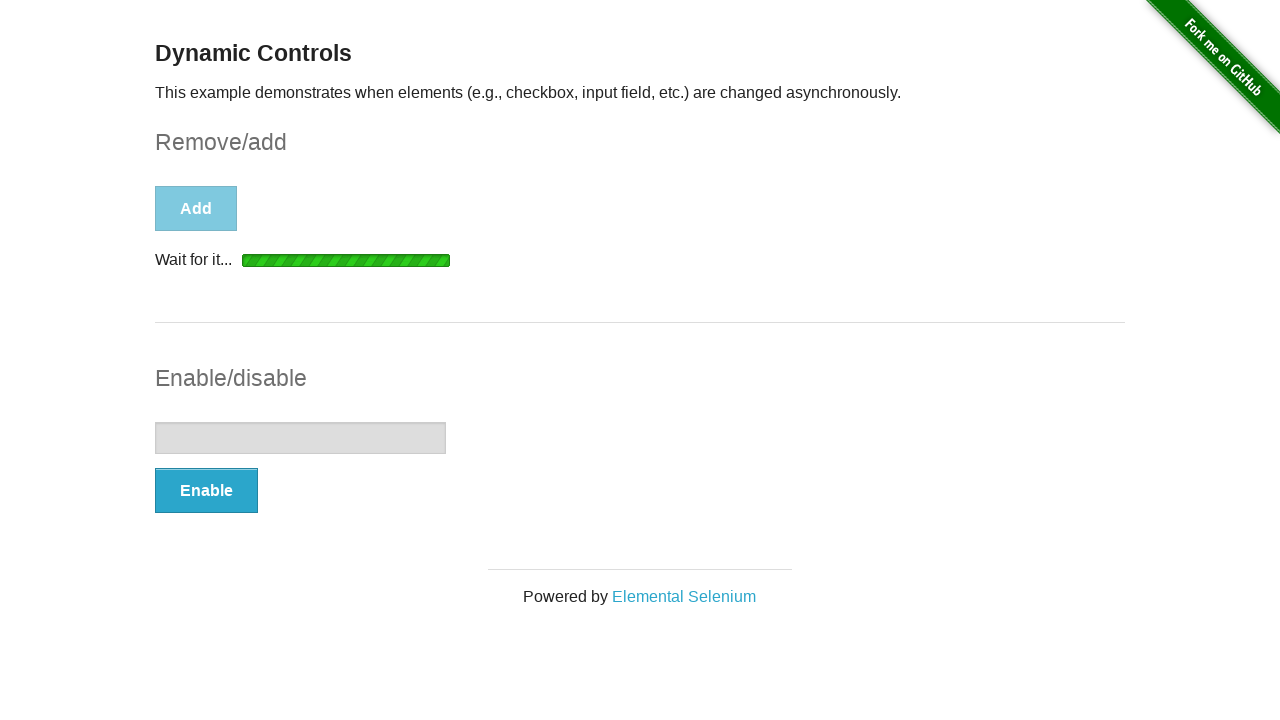

Waited for checkbox to reappear
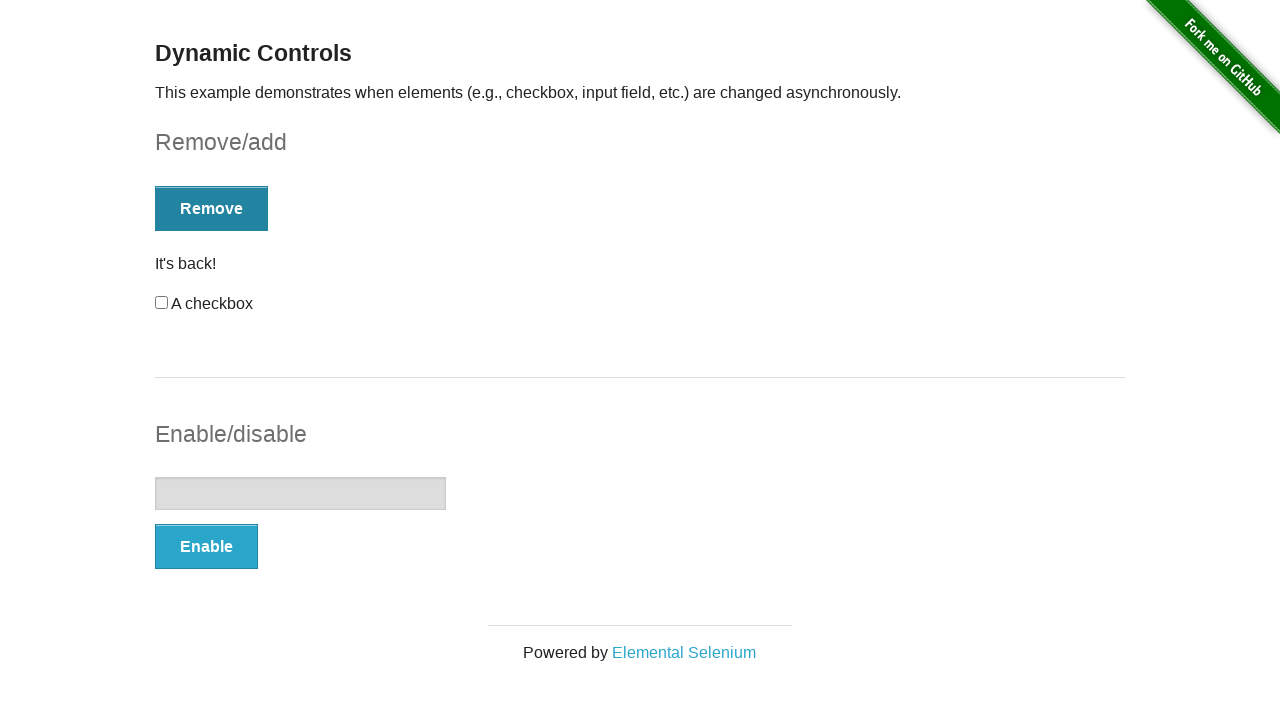

Verified checkbox visibility: True
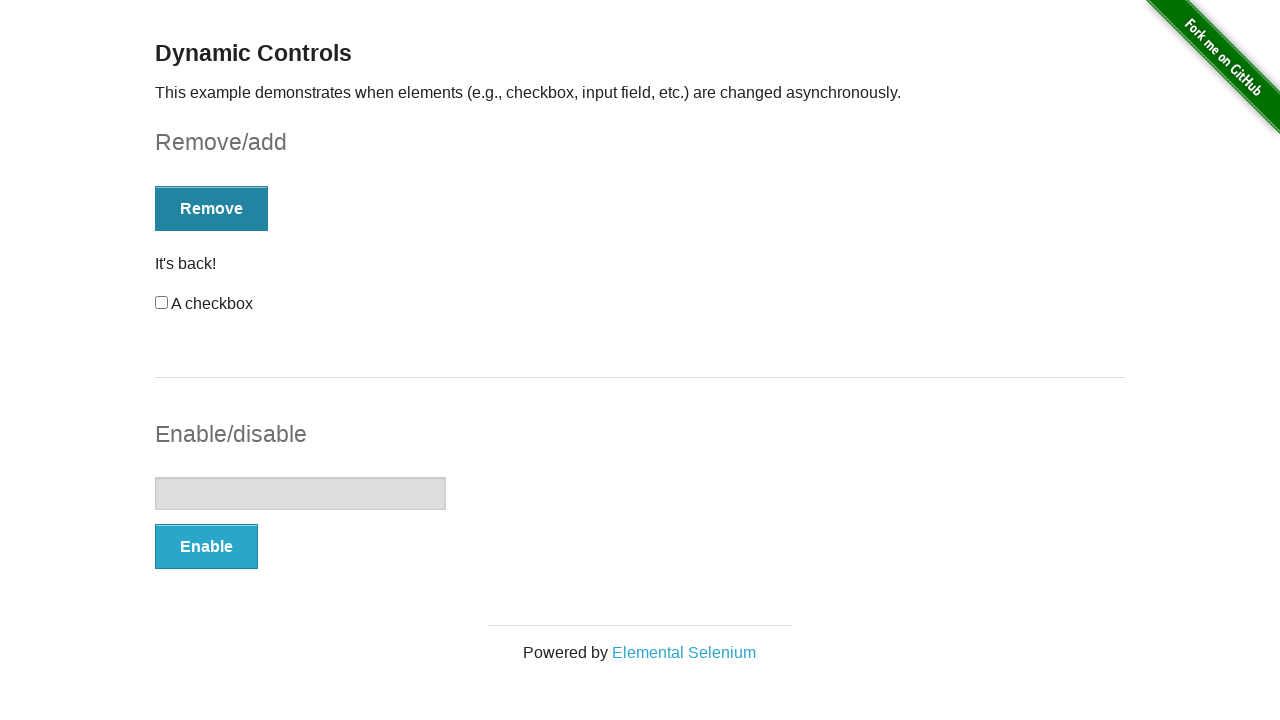

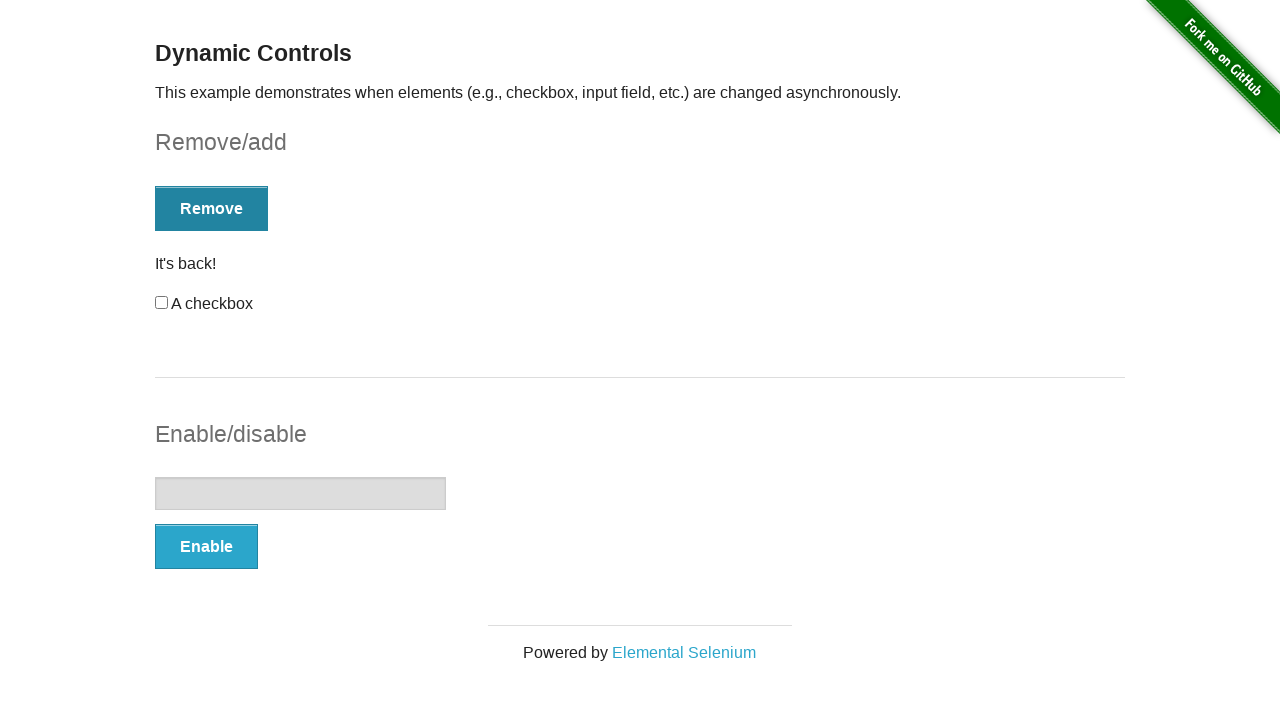